Tests prompt alert by clicking the prompt button, entering text into the alert, and accepting it

Starting URL: https://demoqa.com/alerts

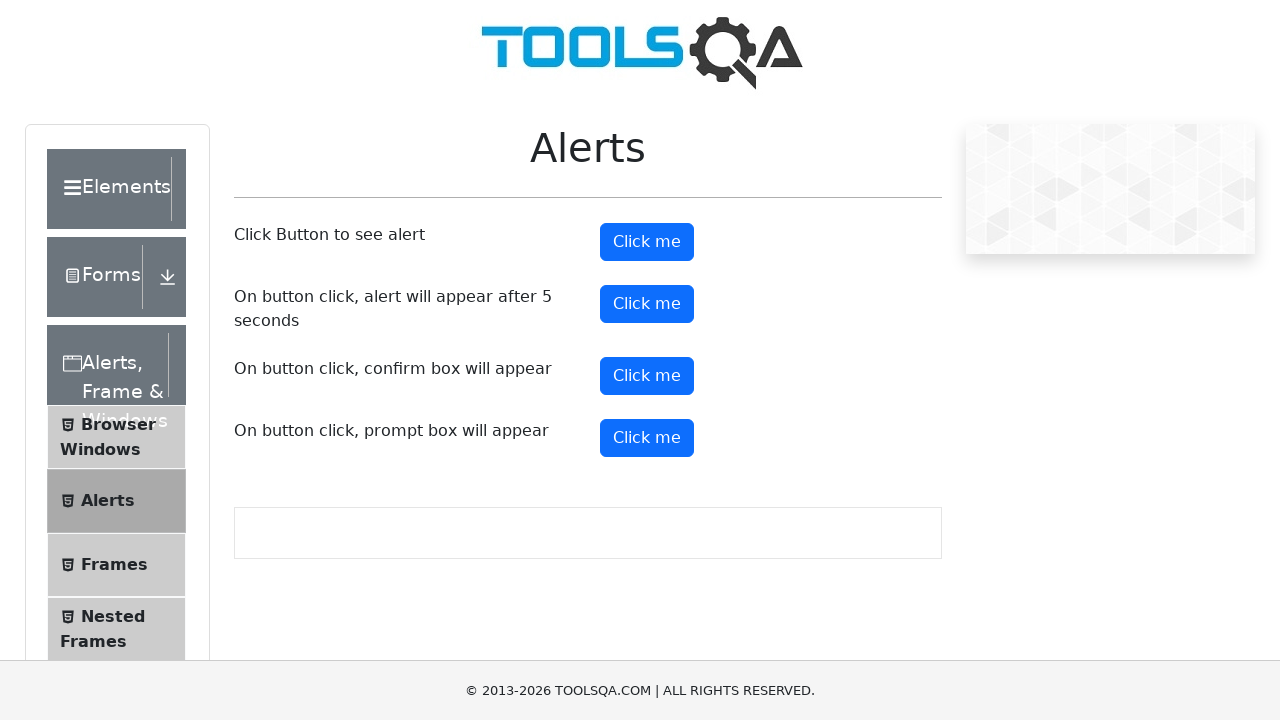

Set up dialog handler for prompt alert
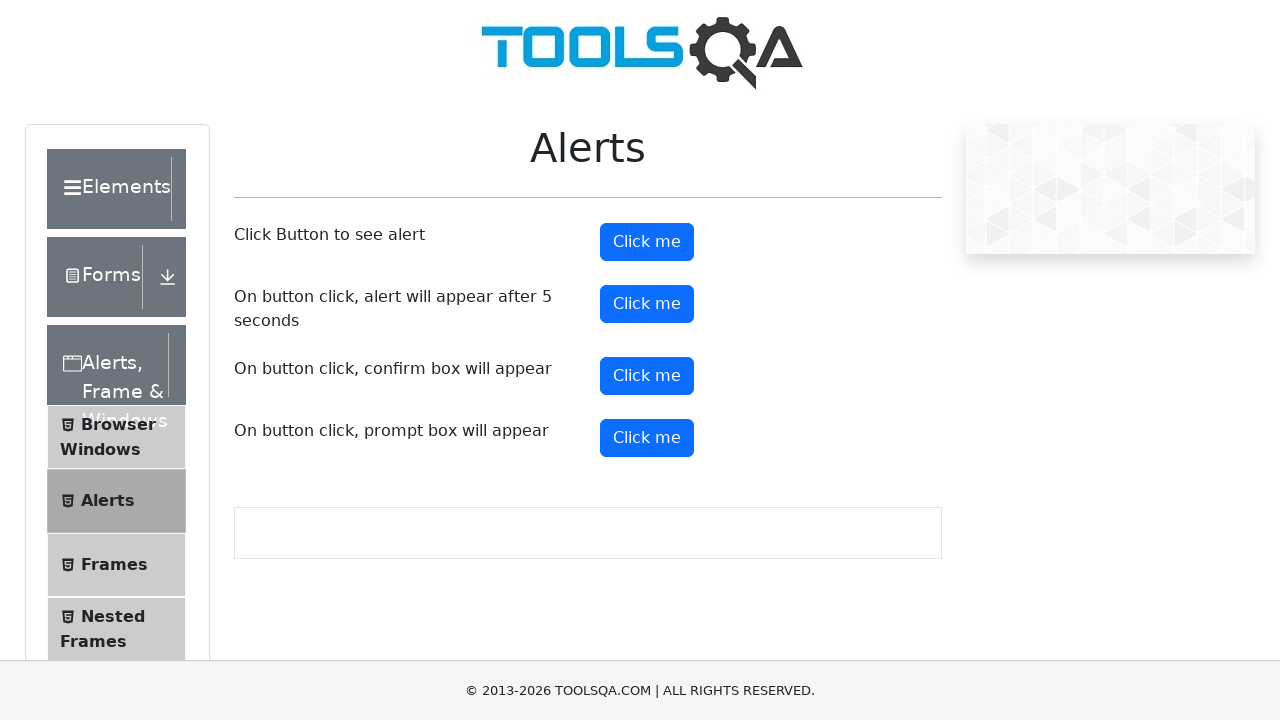

Clicked prompt button to trigger prompt alert at (647, 438) on #promtButton
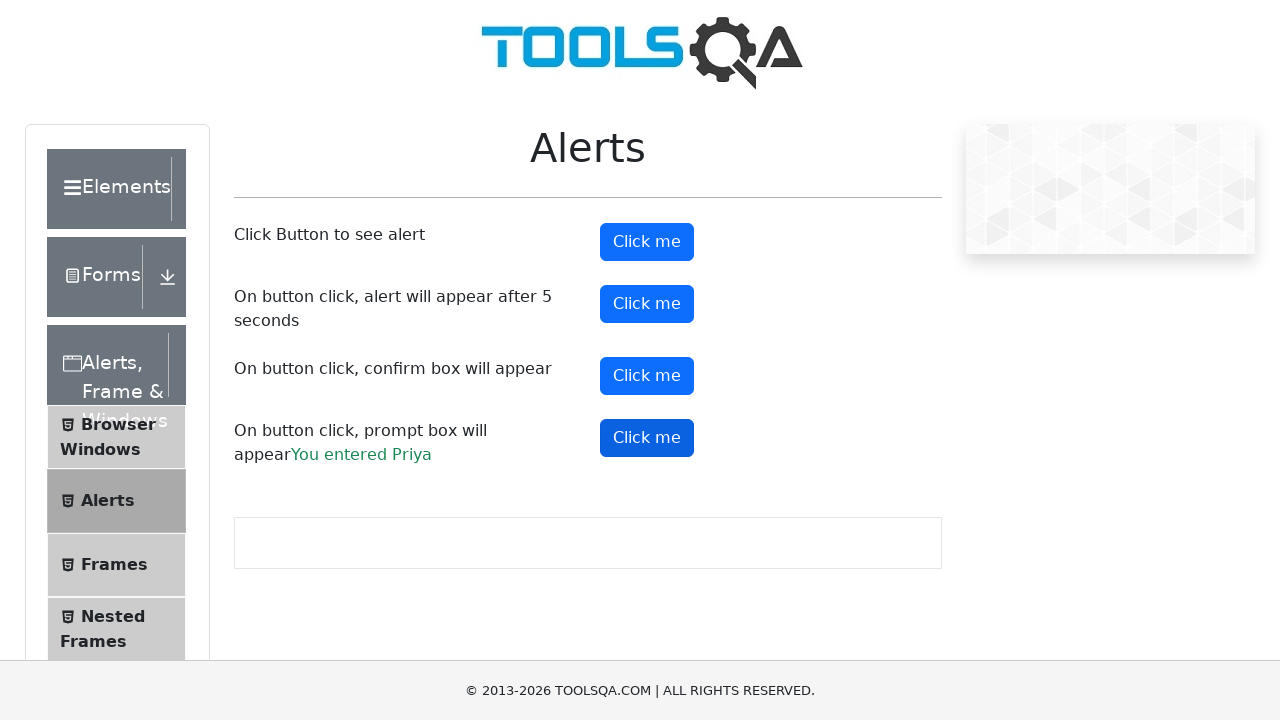

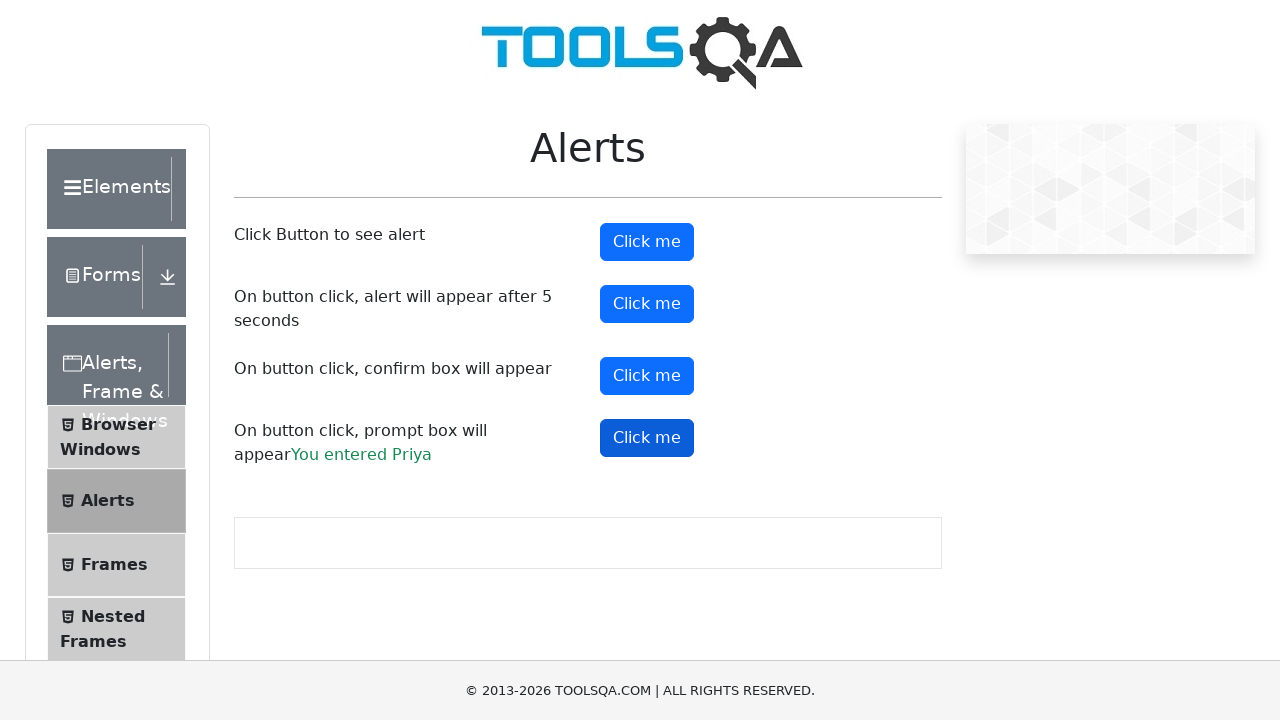